Tests iframe interaction by locating a frame on the page and clicking a visible link within it that contains 'life' in the href attribute.

Starting URL: https://www.rahulshettyacademy.com/AutomationPractice/

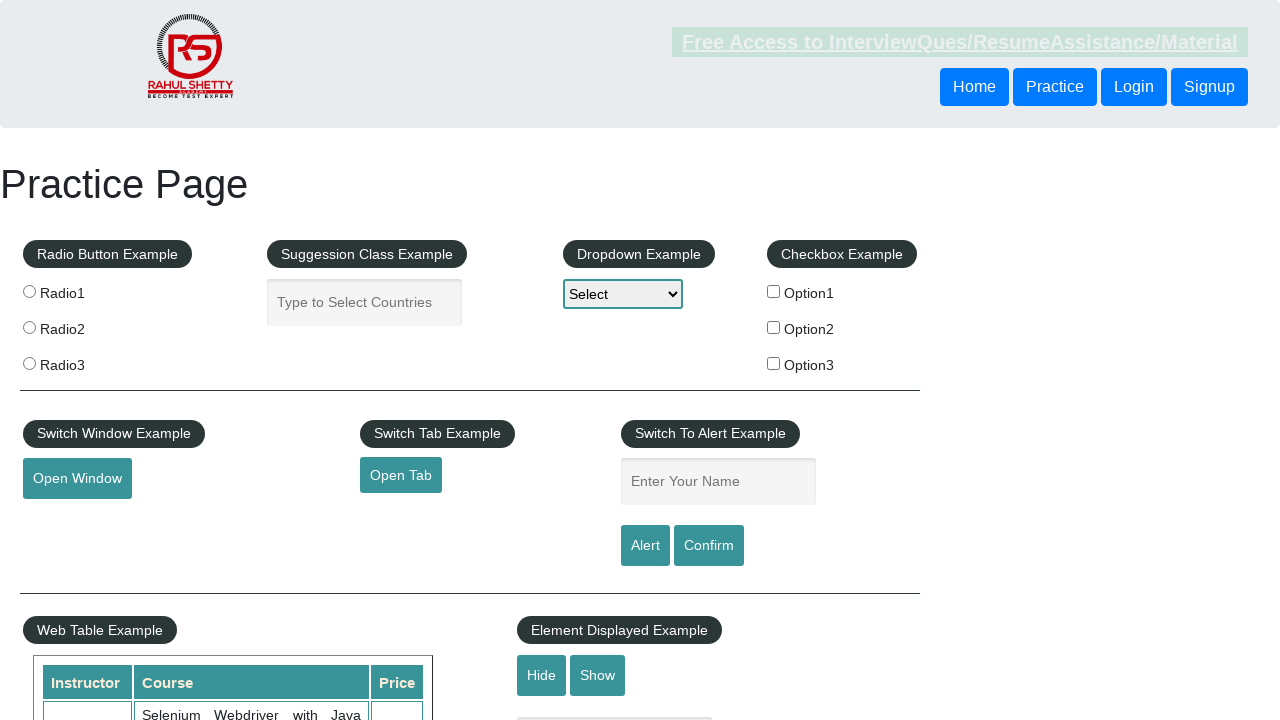

Navigated to Rahul Shetty Academy AutomationPractice page
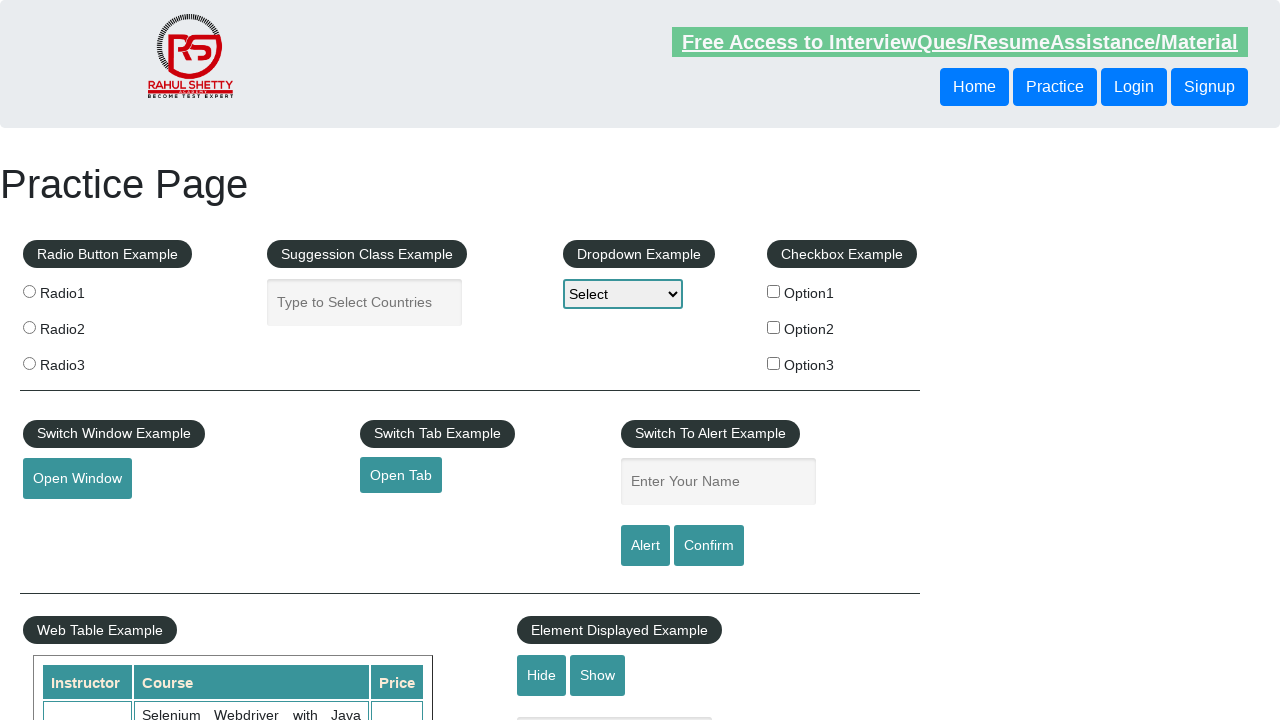

Located iframe with ID 'courses-iframe'
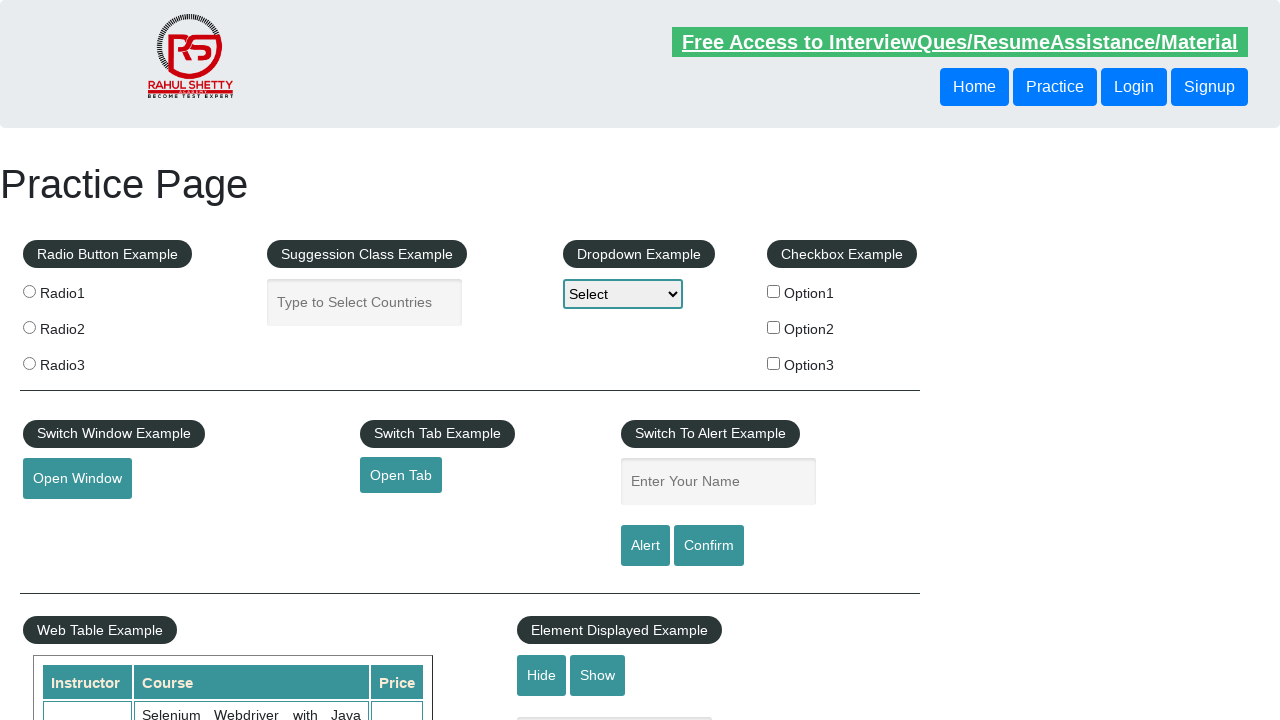

Clicked visible link containing 'life' in href attribute within iframe at (307, 360) on #courses-iframe >> internal:control=enter-frame >> li a[href*=life]:visible
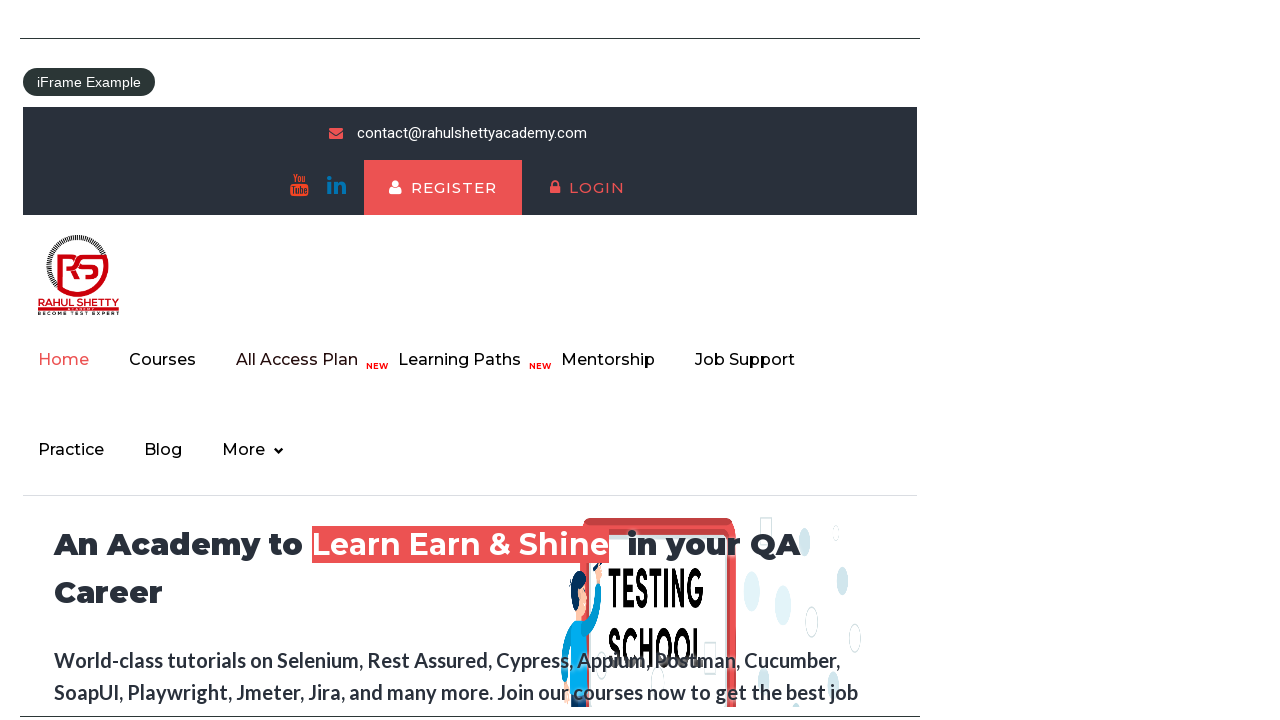

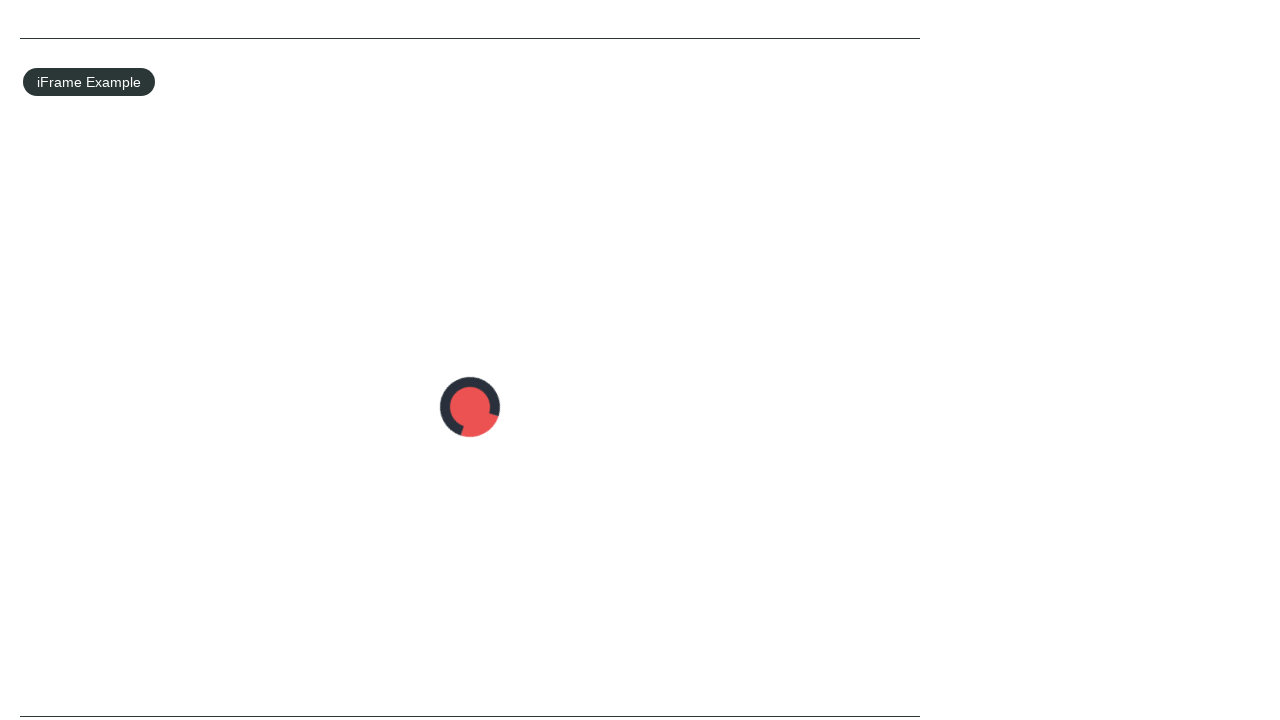